Tests Python.org search functionality by entering "pycon" in the search field and verifying results are displayed

Starting URL: http://www.python.org

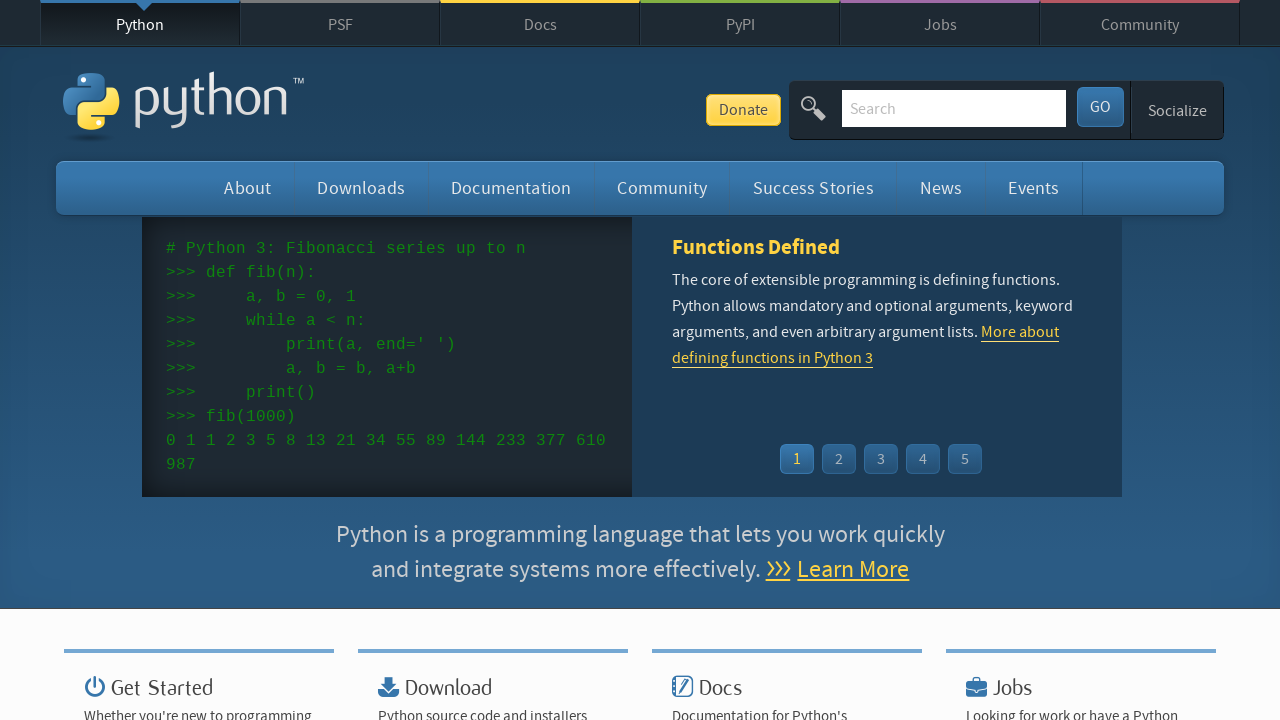

Verified 'Python' is in page title
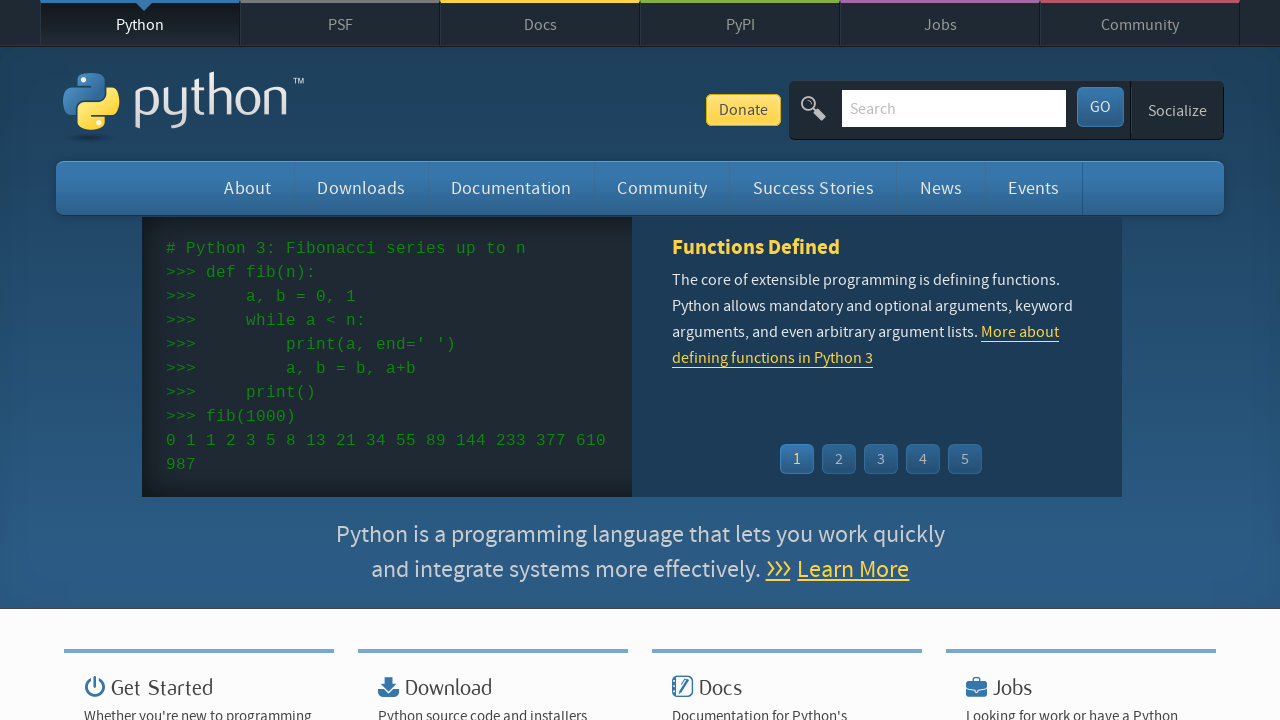

Filled search field with 'pycon' on input[name='q']
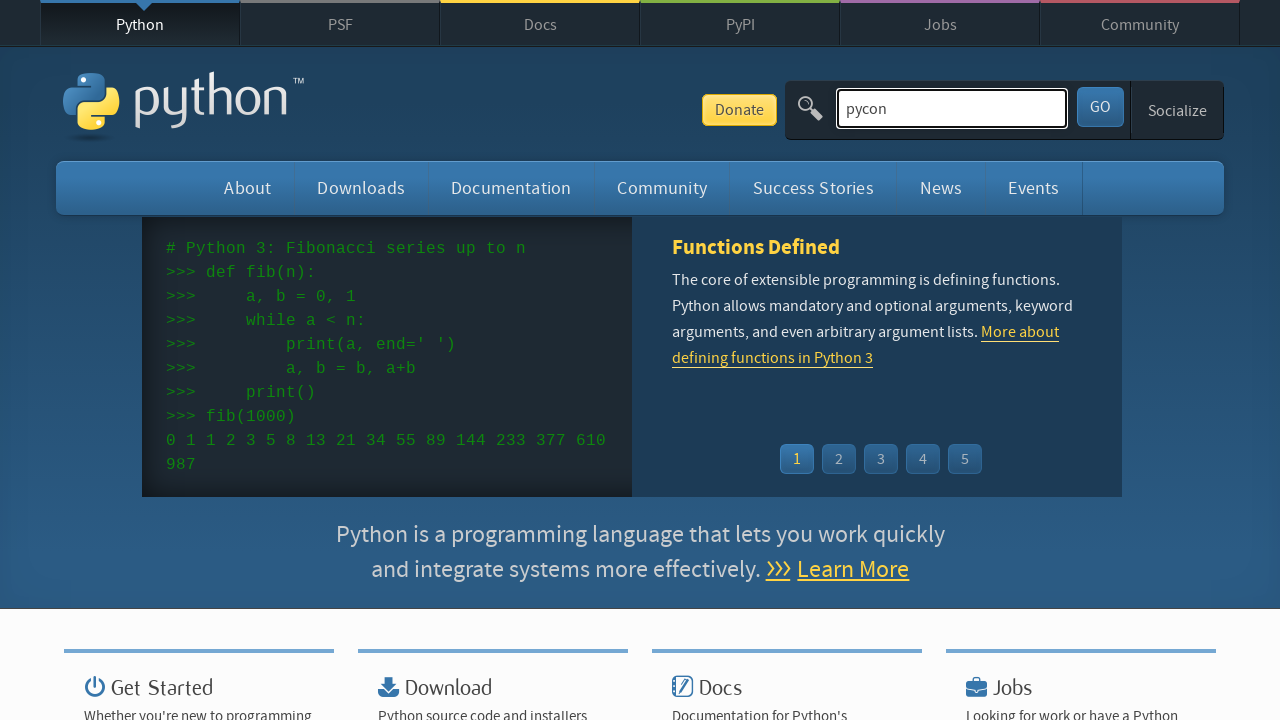

Pressed Enter to submit search
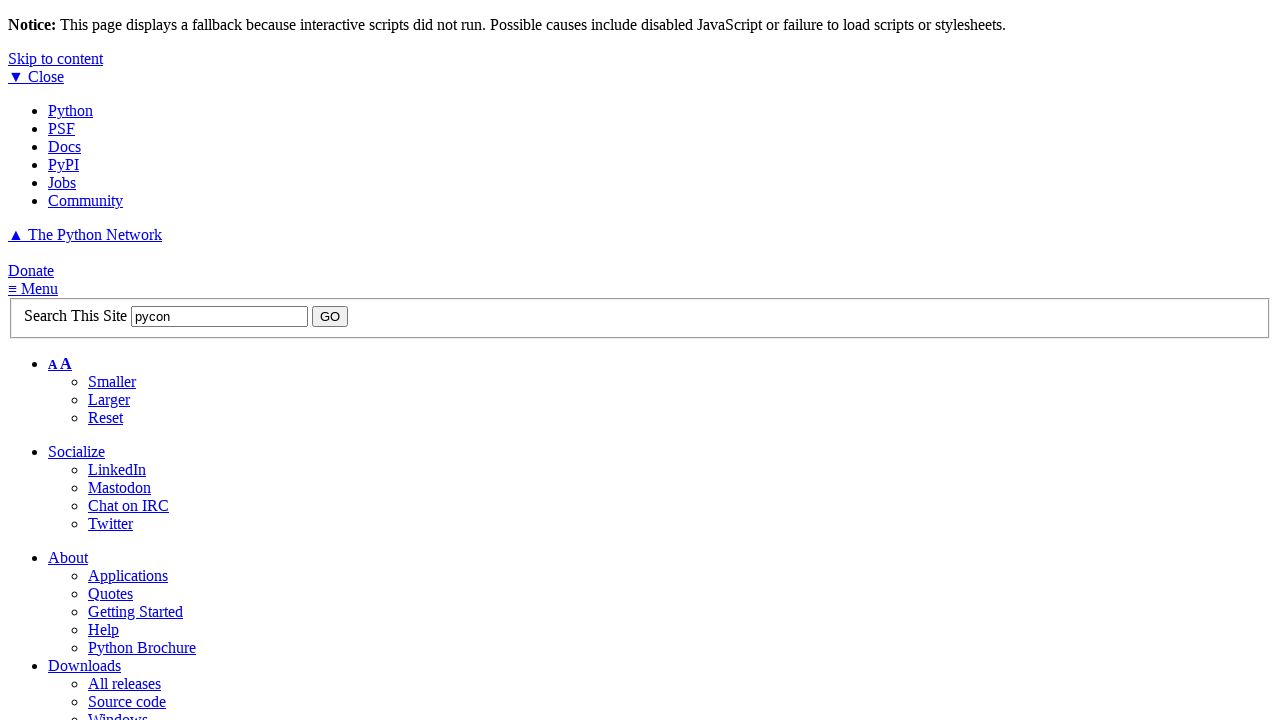

Page loaded and network became idle
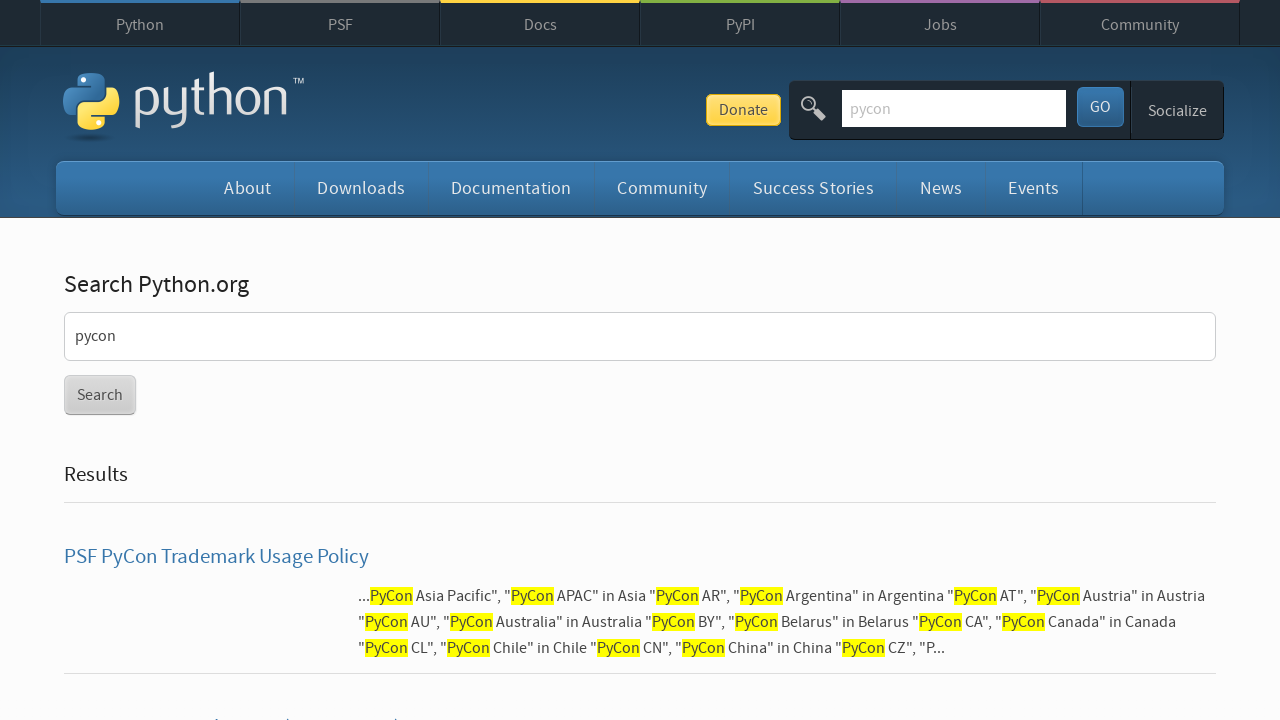

Verified search results are displayed (no 'No results found' message)
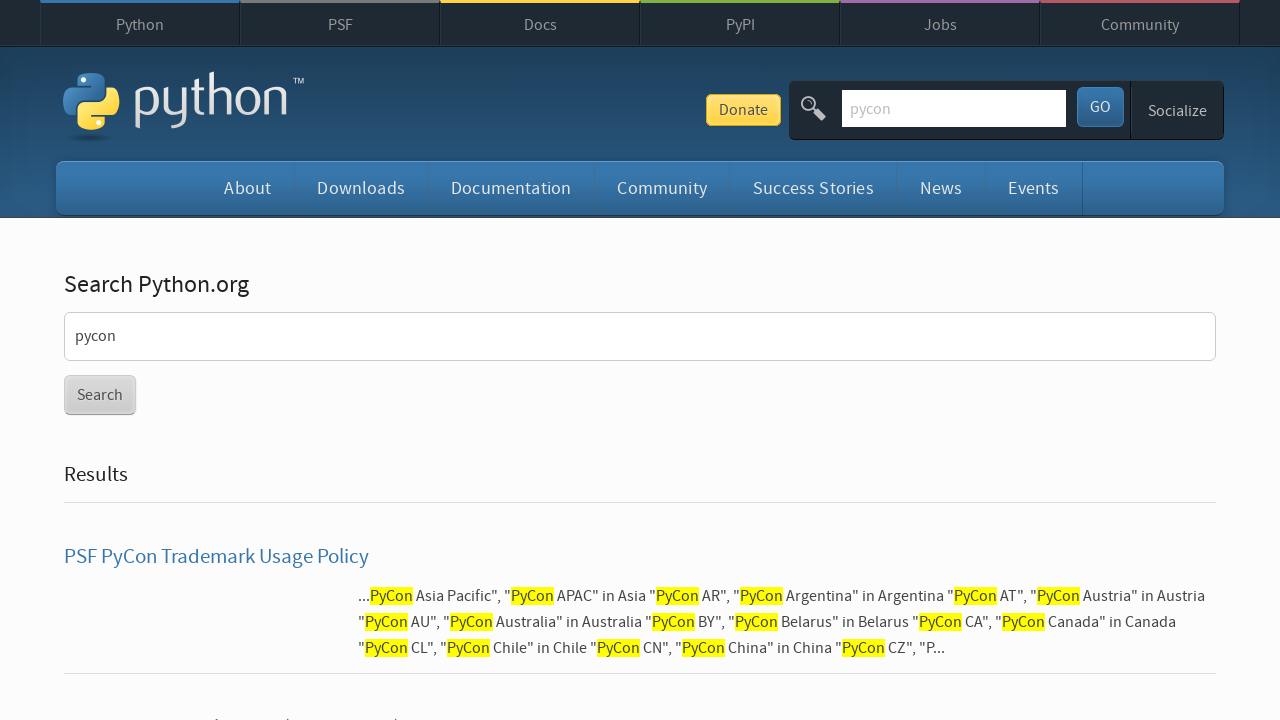

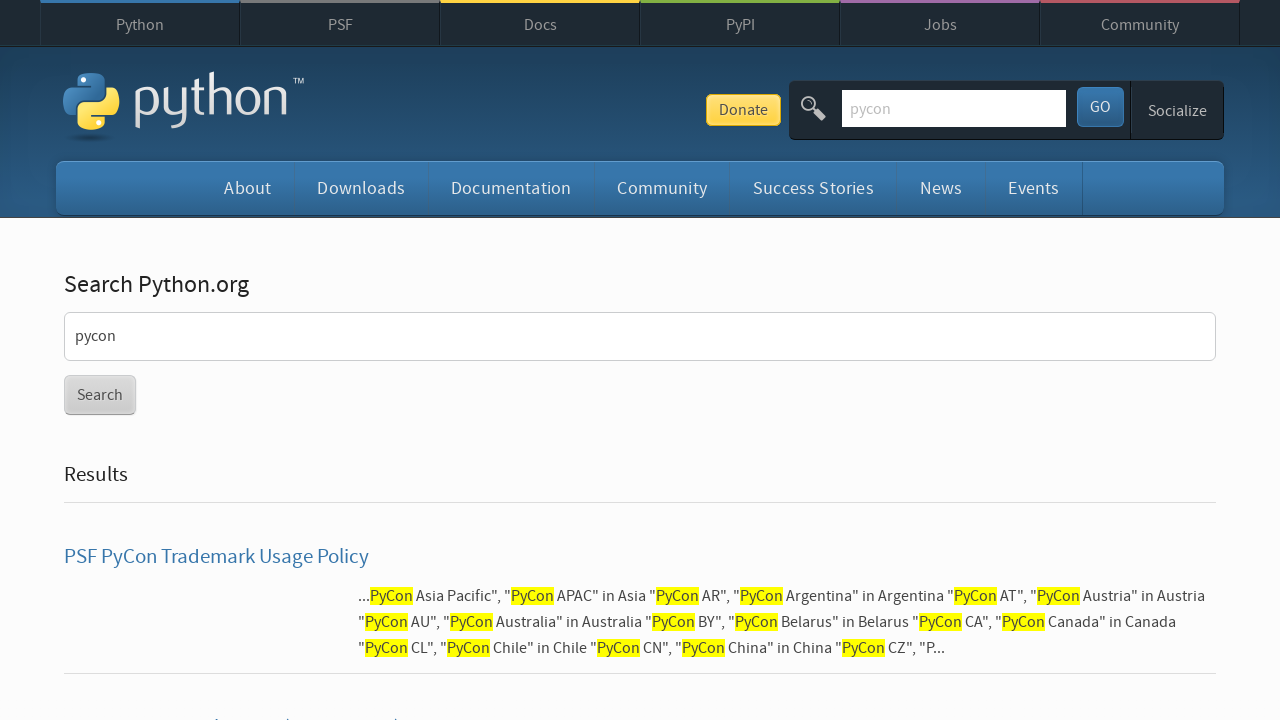